Tests selecting values from a country dropdown without using the Select class, iterating through options to find and click matching values for India and Australia

Starting URL: https://www.orangehrm.com/30-day-free-trial/

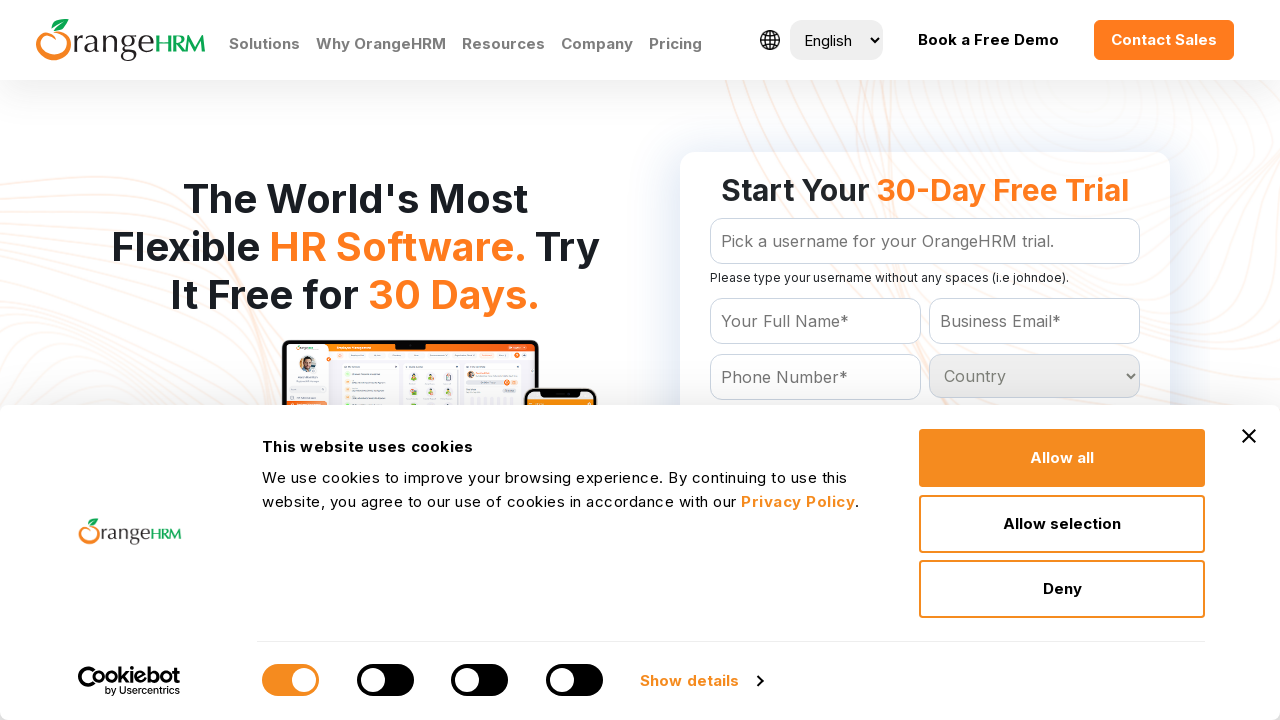

Selected 'India' from country dropdown using select_option on select#Form_getForm_Country
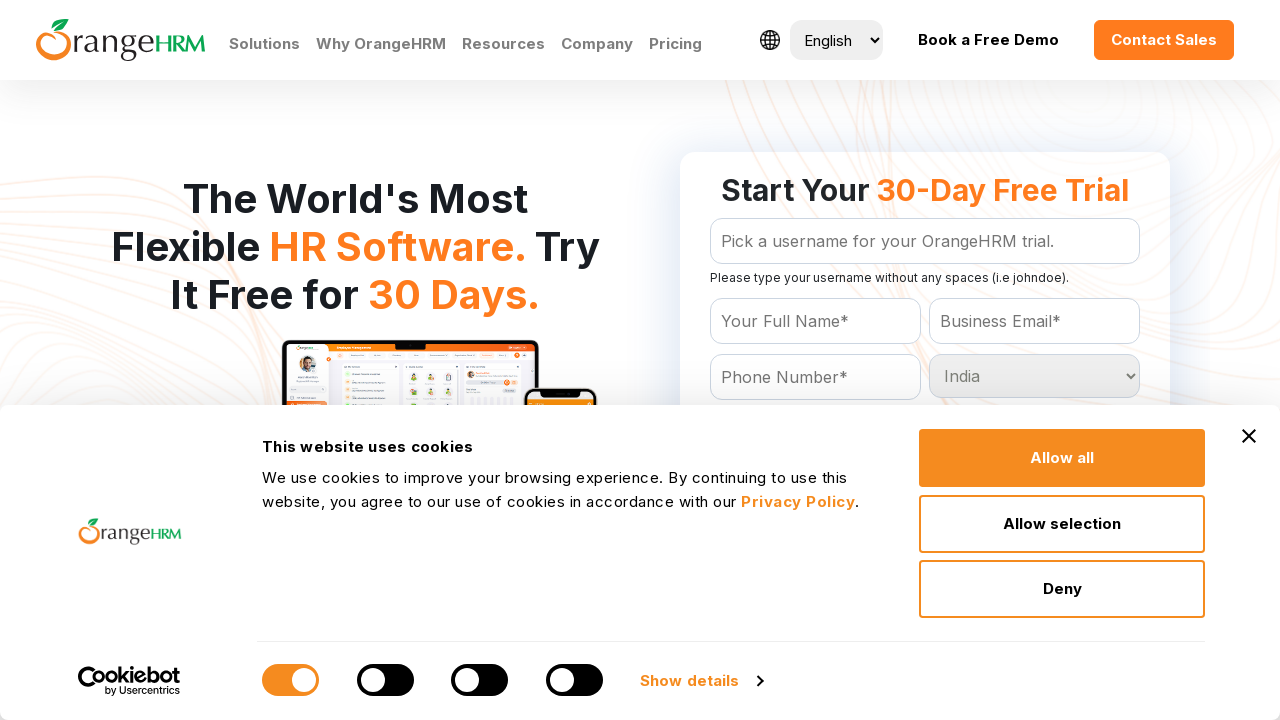

Selected 'Australia' from country dropdown using select_option on select#Form_getForm_Country
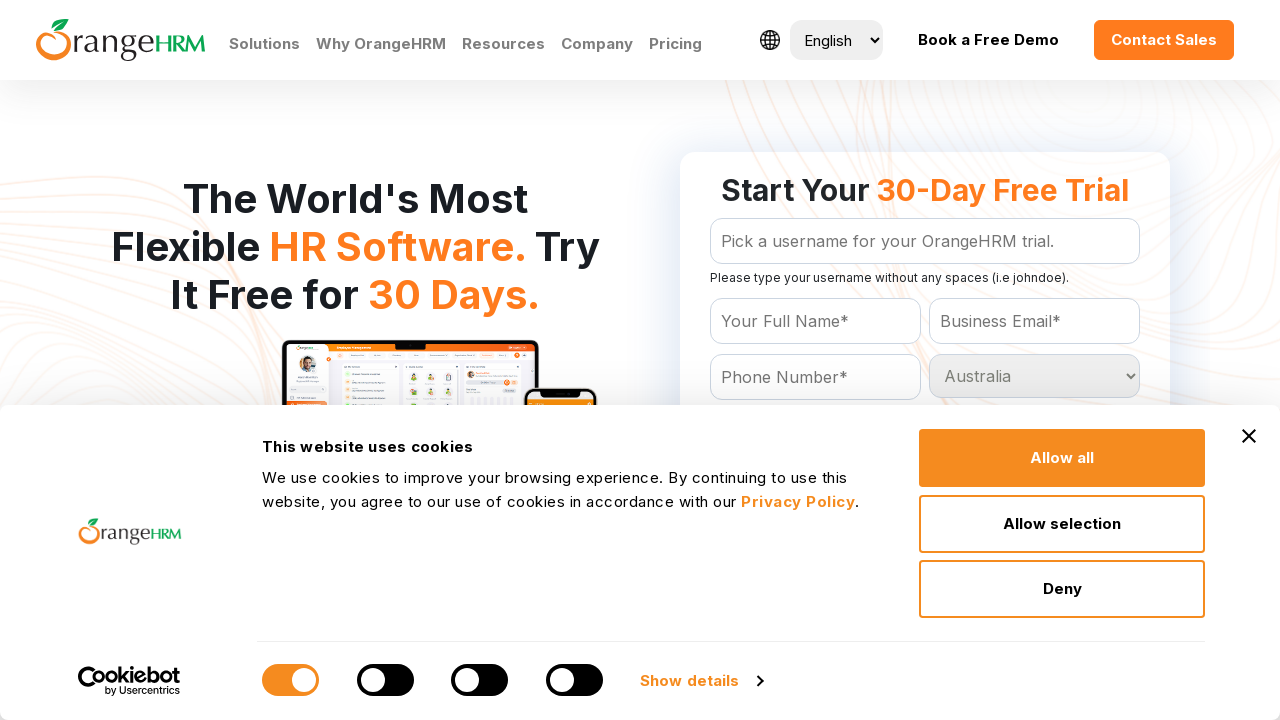

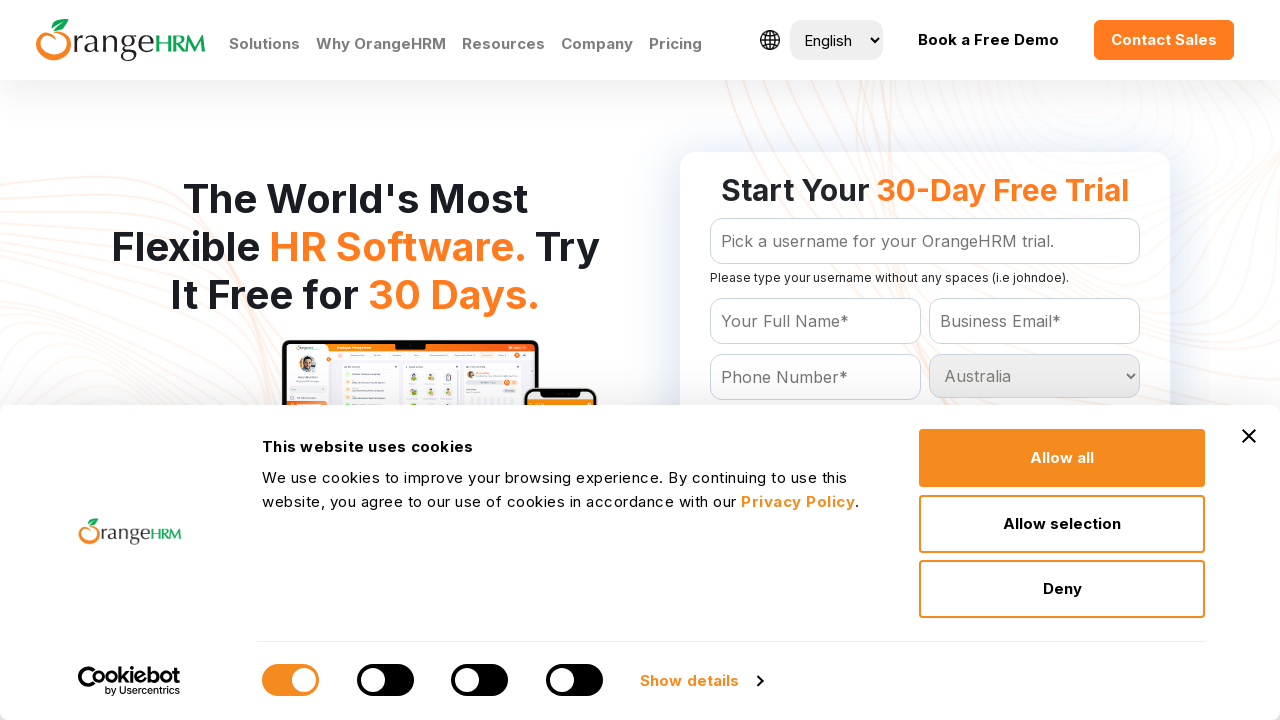